Tests JavaScript information/warning alert by clicking the JS Alert button, validating alert text, accepting it, and verifying the result message

Starting URL: http://the-internet.herokuapp.com/

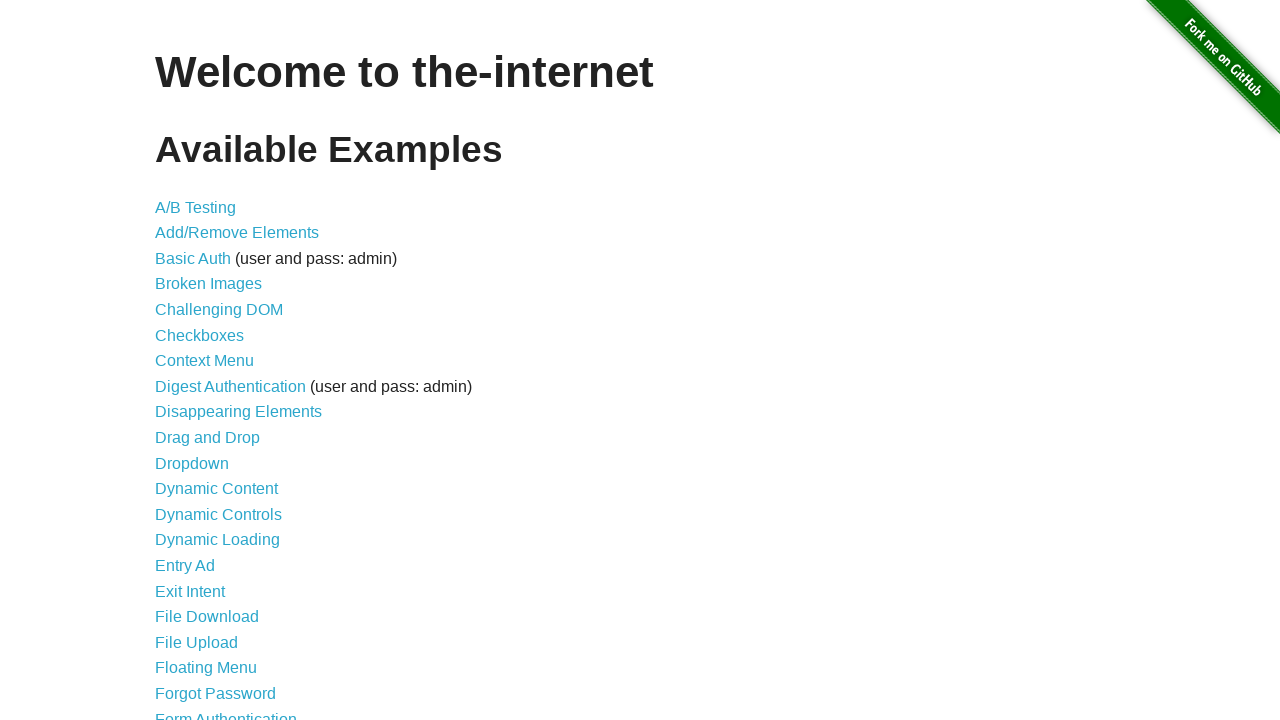

Navigated to the-internet.herokuapp.com
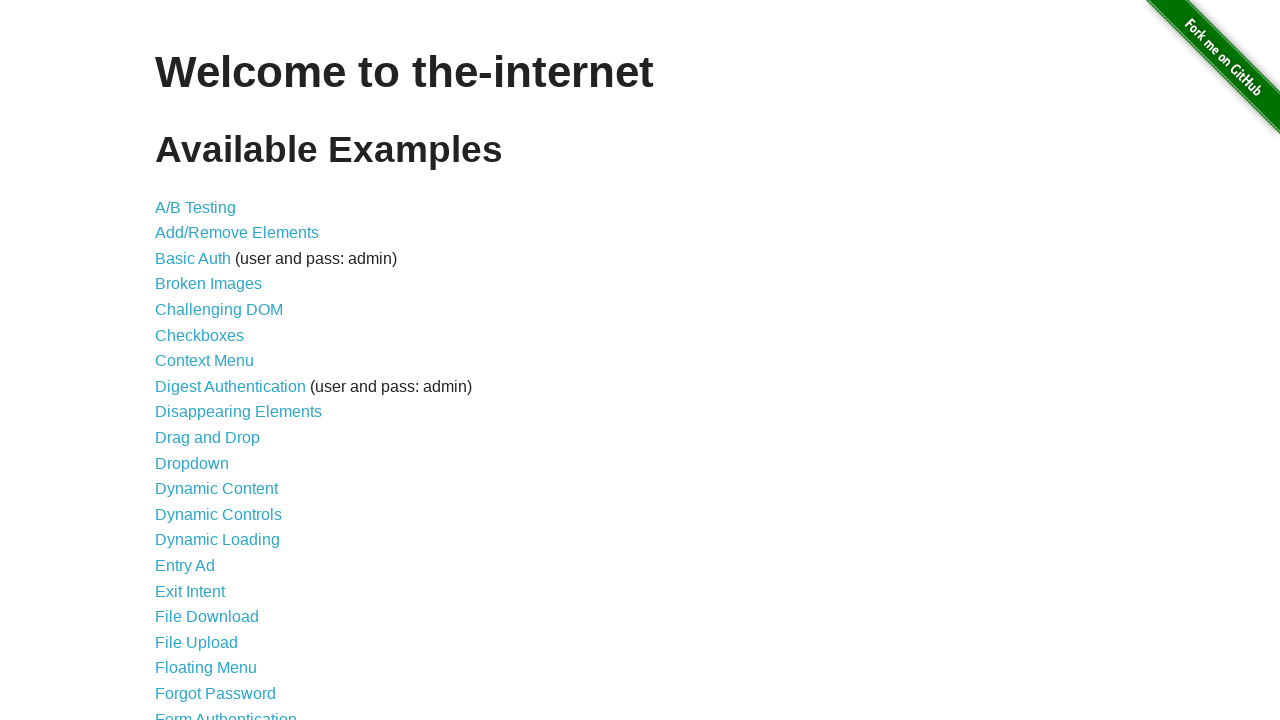

Clicked on JavaScript Alerts link at (214, 361) on a:has-text('JavaScript Alerts')
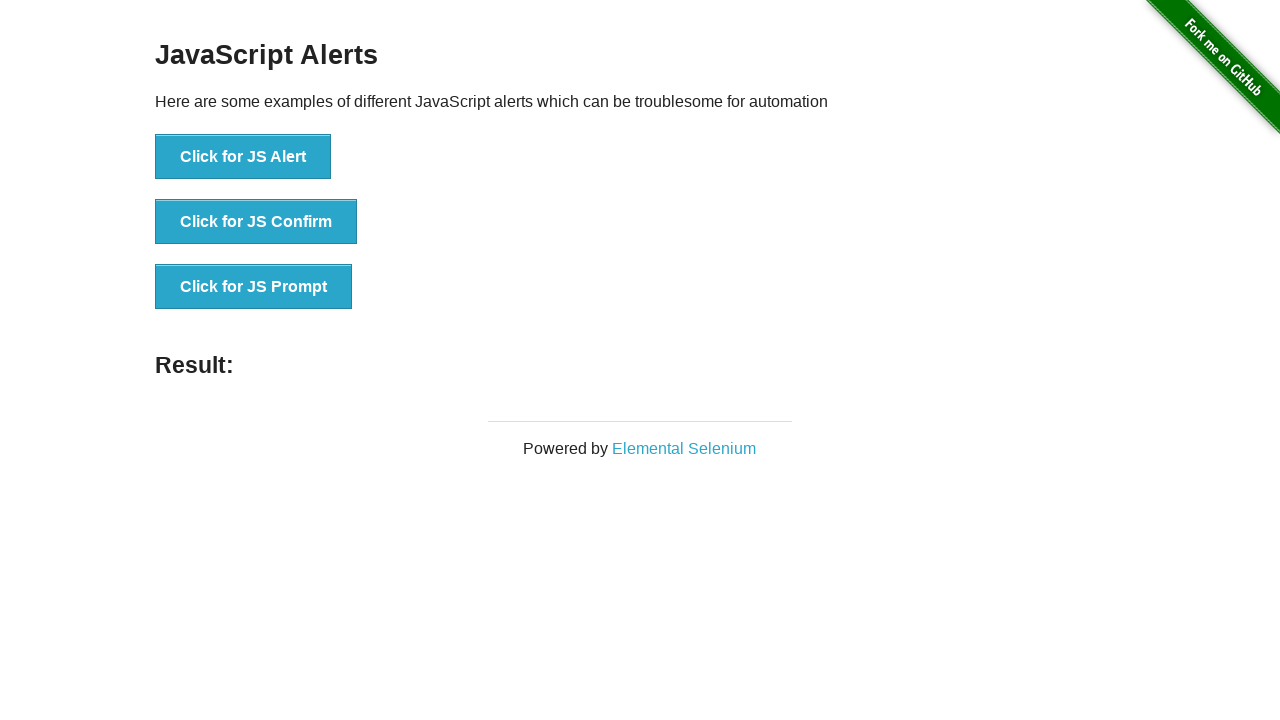

Clicked on Click for JS Alert button at (243, 157) on button:has-text('Click for JS Alert')
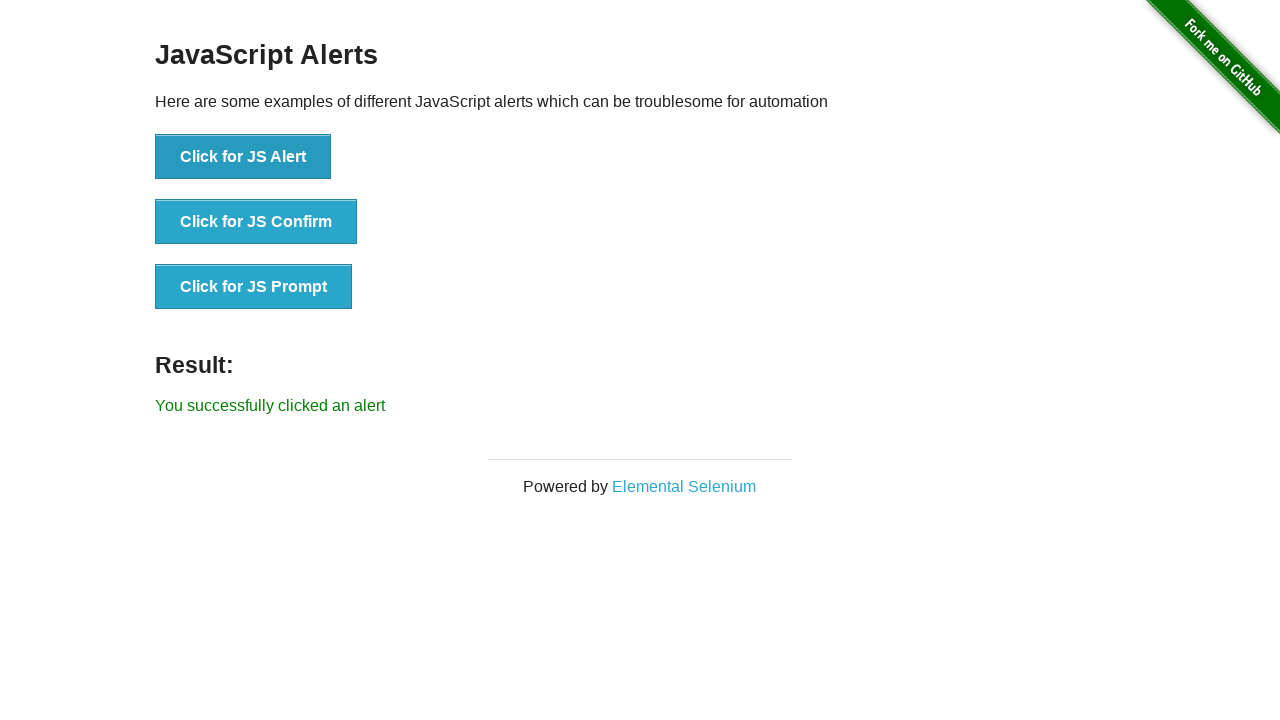

Set up dialog handler to accept alert
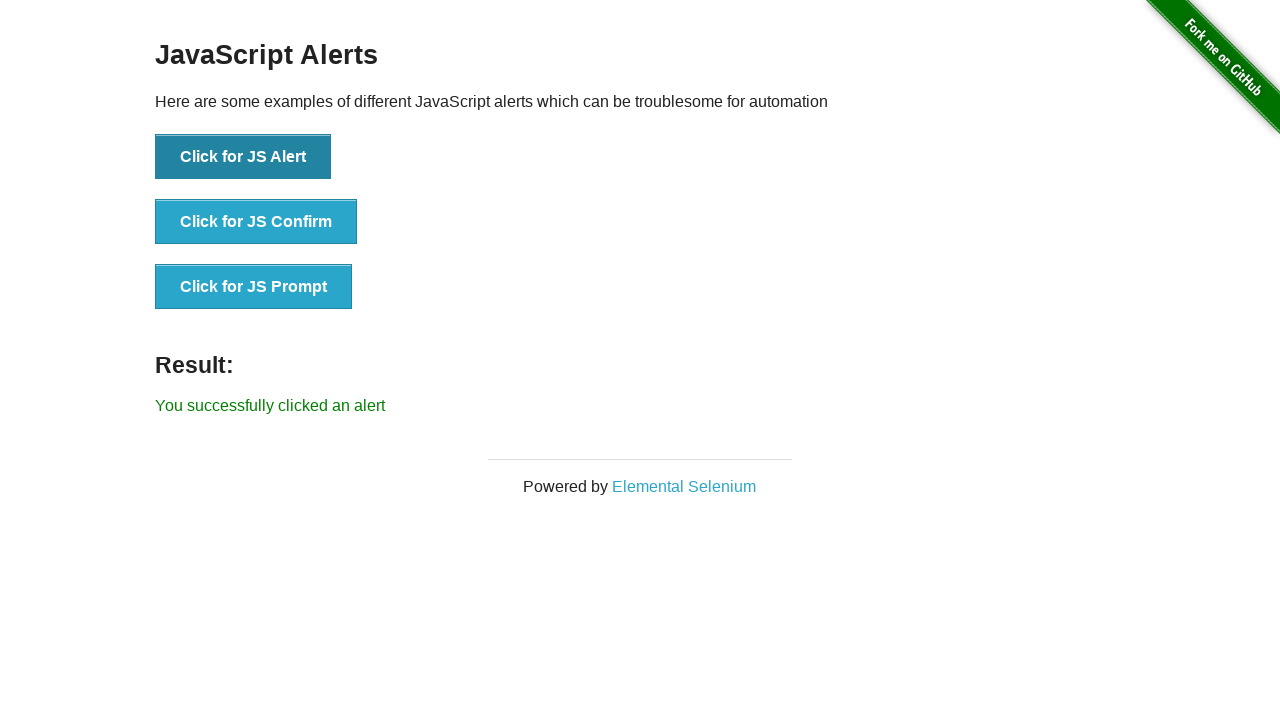

Result message appeared after accepting alert
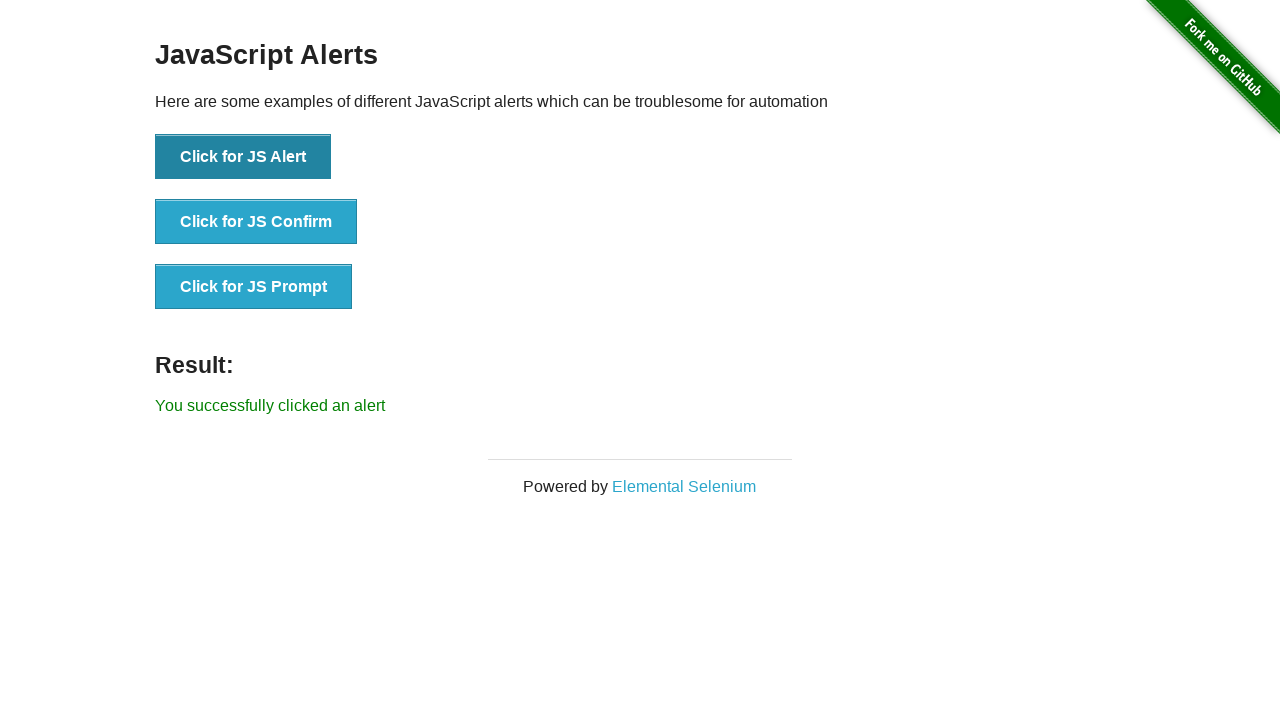

Verified result message: You successfully clicked an alert
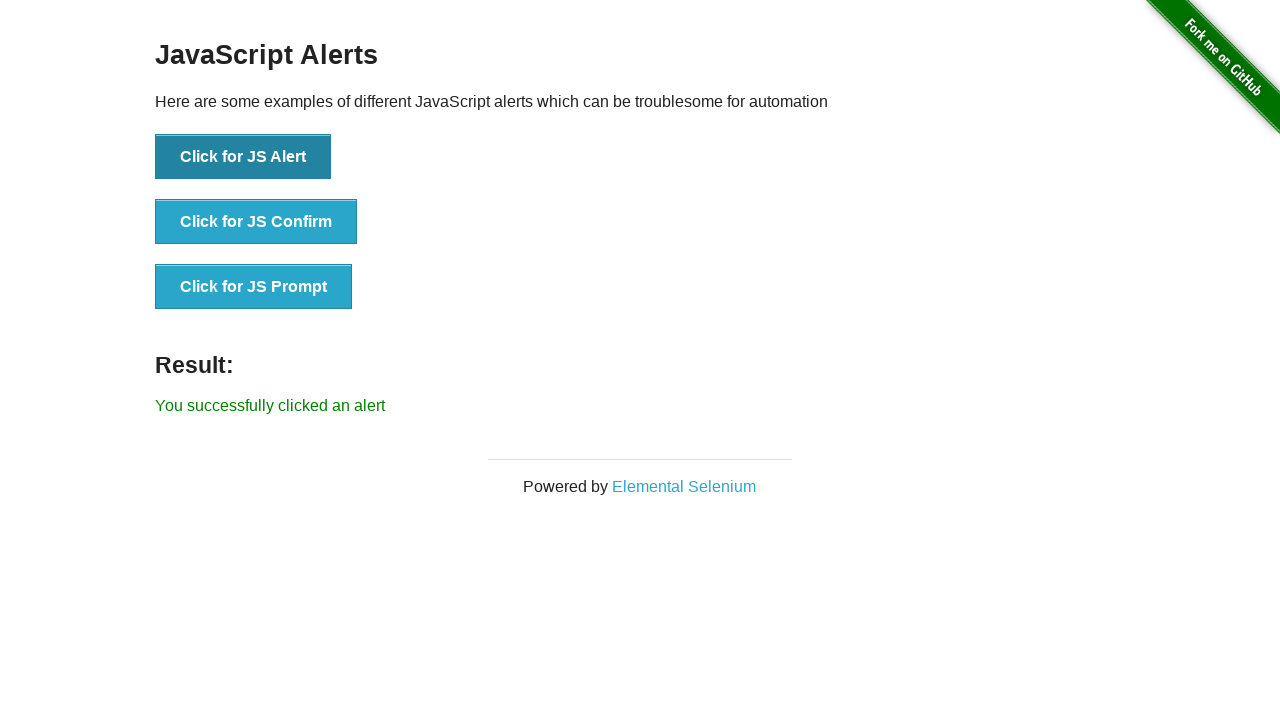

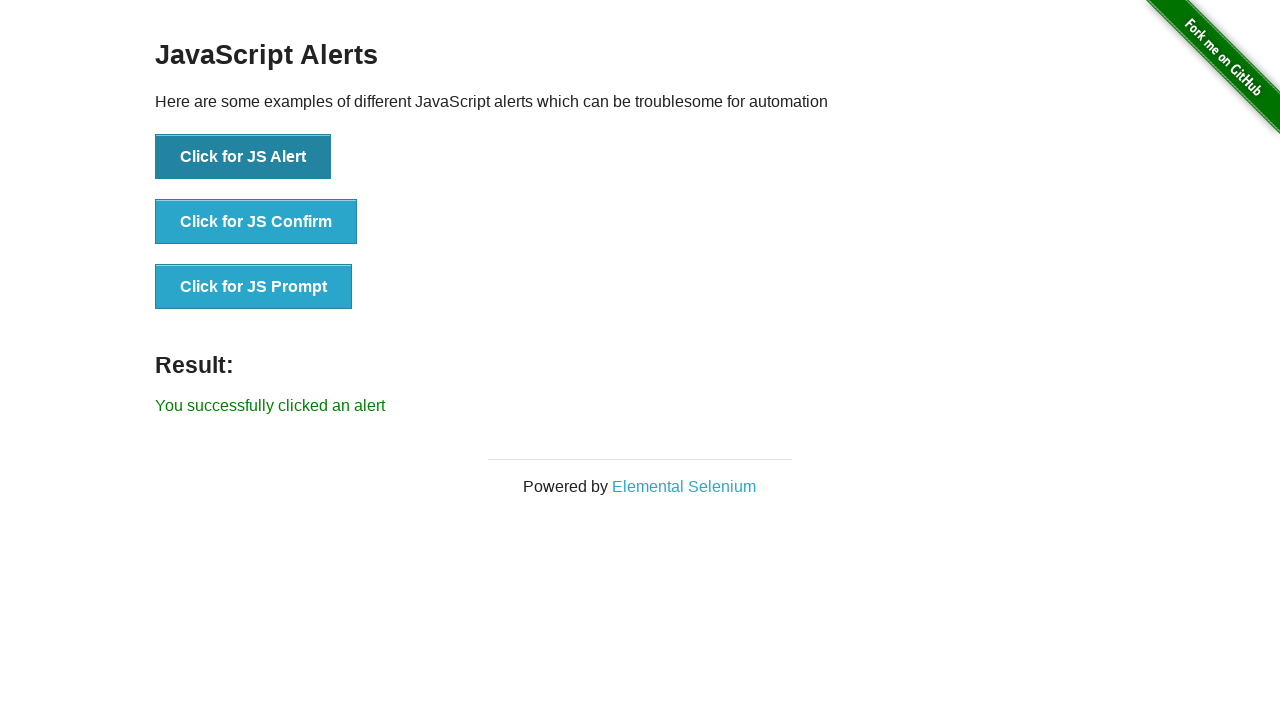